Verifies that the homepage loads successfully by checking the URL matches the expected base URL

Starting URL: https://egundem.com/

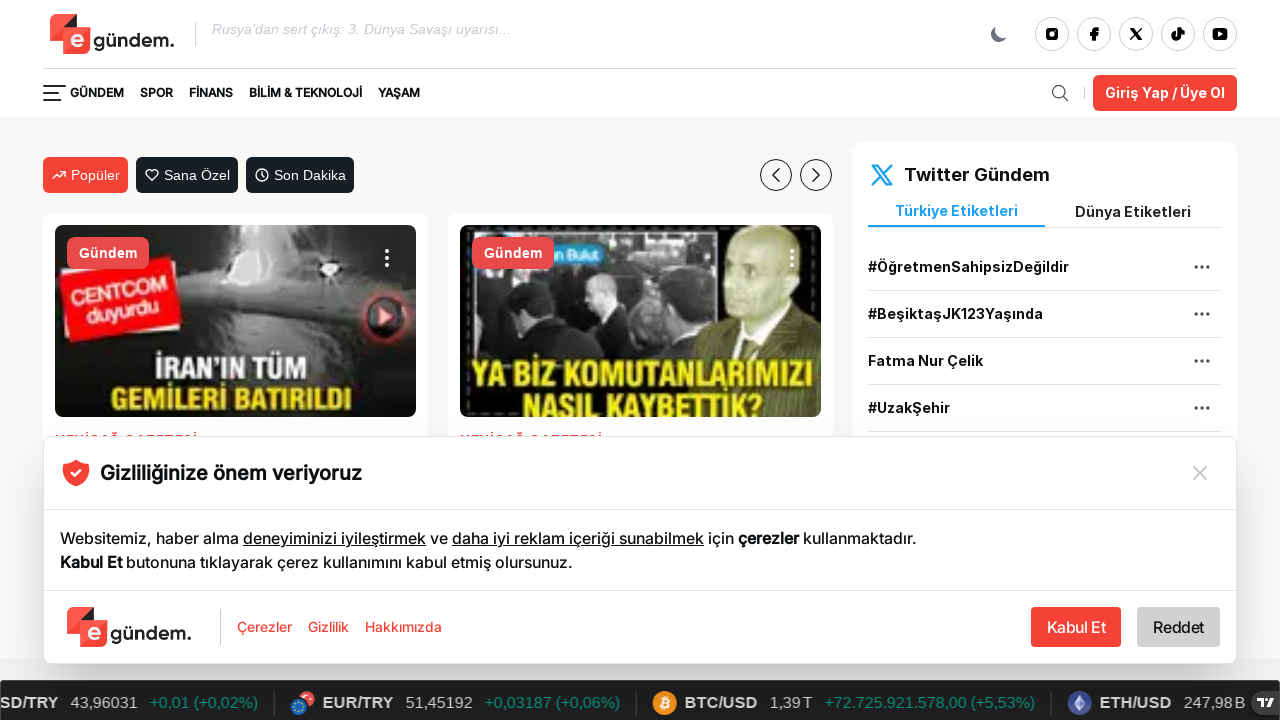

Verified that homepage URL matches expected base URL (https://egundem.com/)
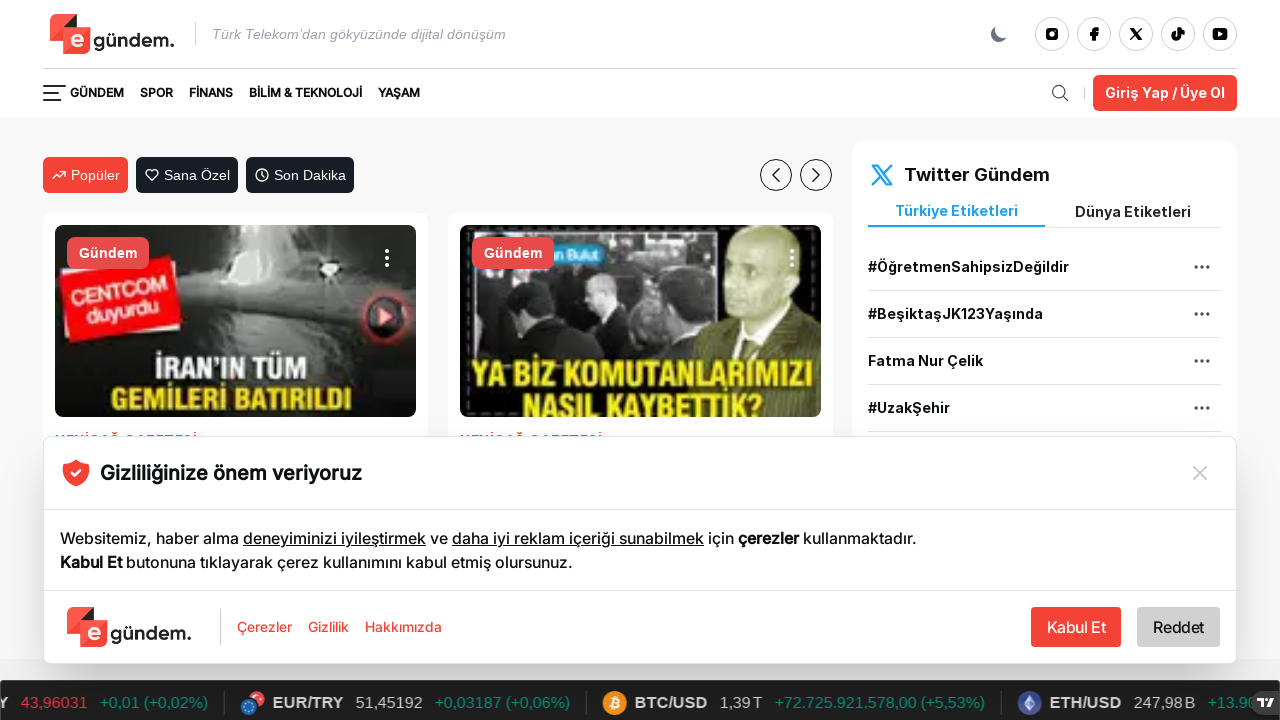

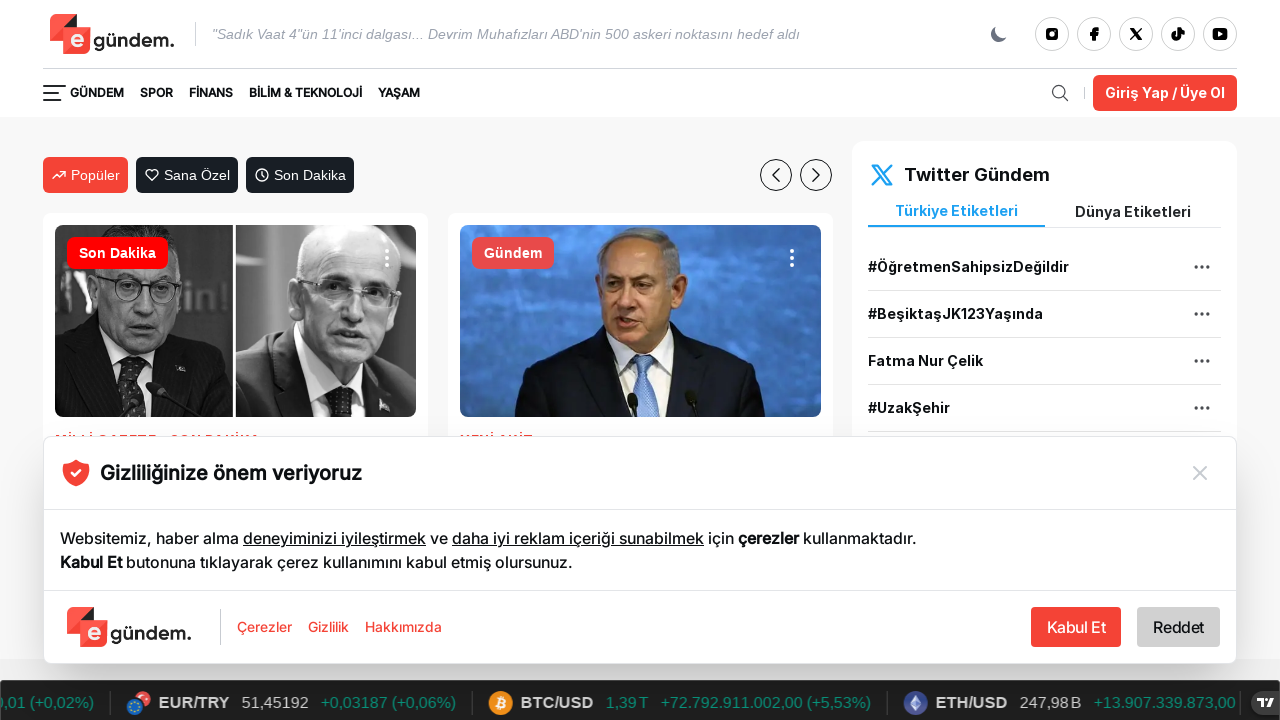